Tests navigation to the dogs section on ss.com (Latvian classifieds) and fills in an age filter field with a value, then verifies the input was accepted.

Starting URL: https://www.ss.com/lv/

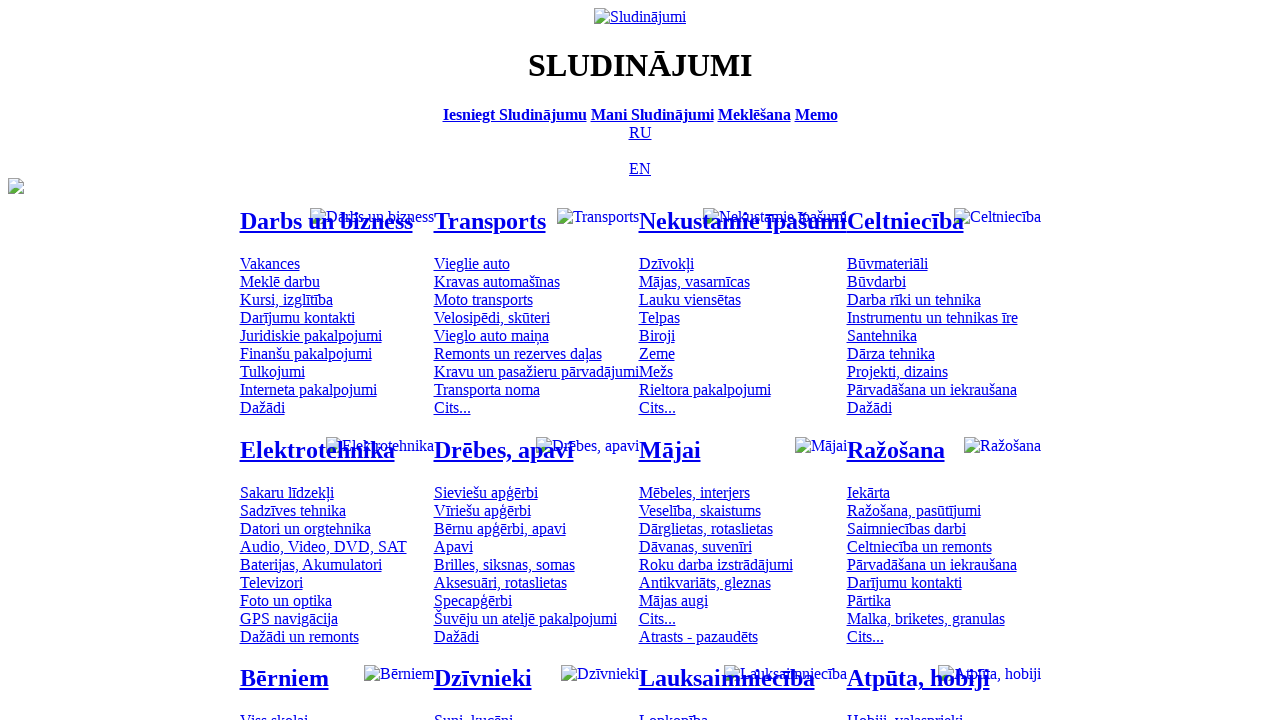

Clicked on the dogs section link at (473, 712) on xpath=//*[@id='mtd_300']
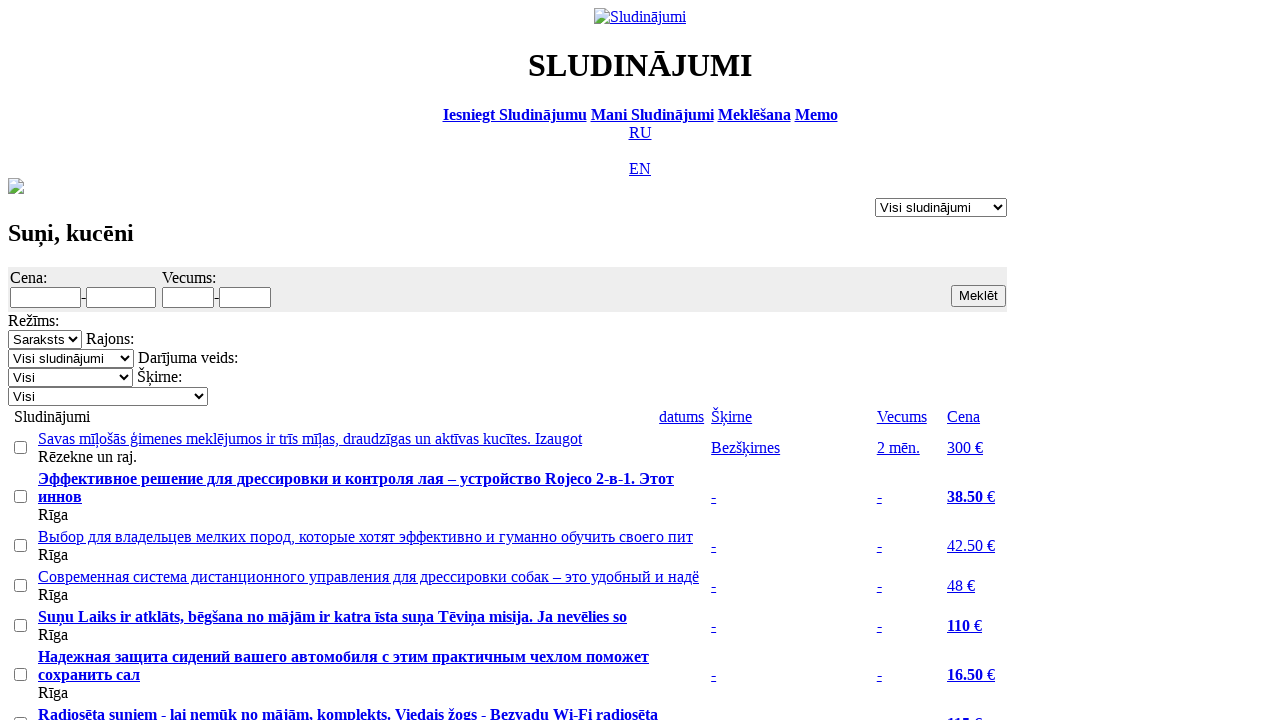

Filled age filter field with value '1' on //*[@id='f_o_1276_min']
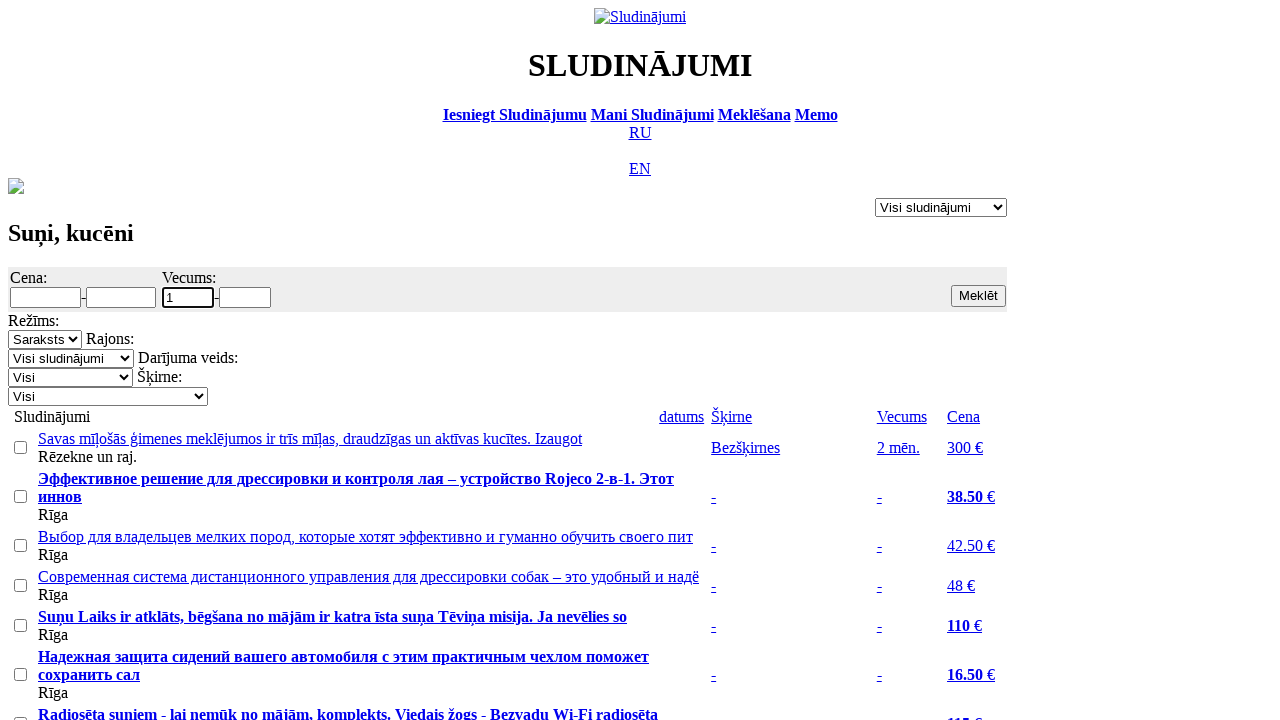

Waited 1000ms for age input to register
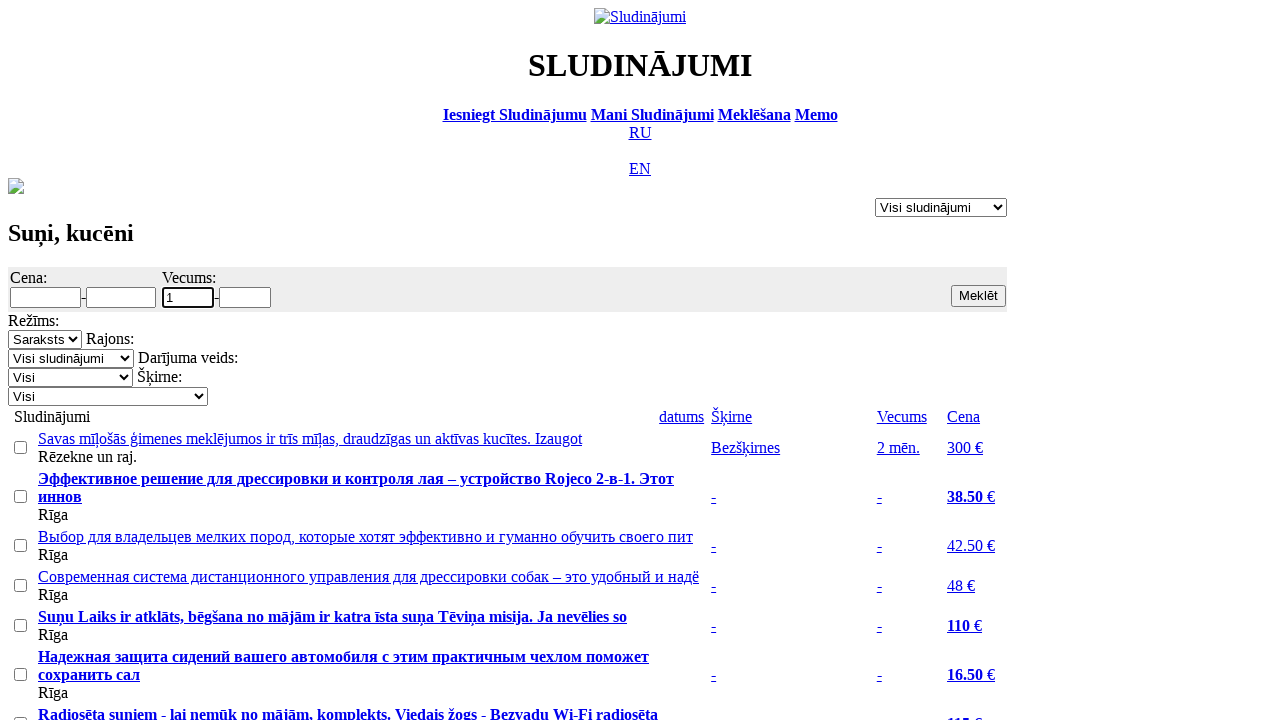

Located age input field element
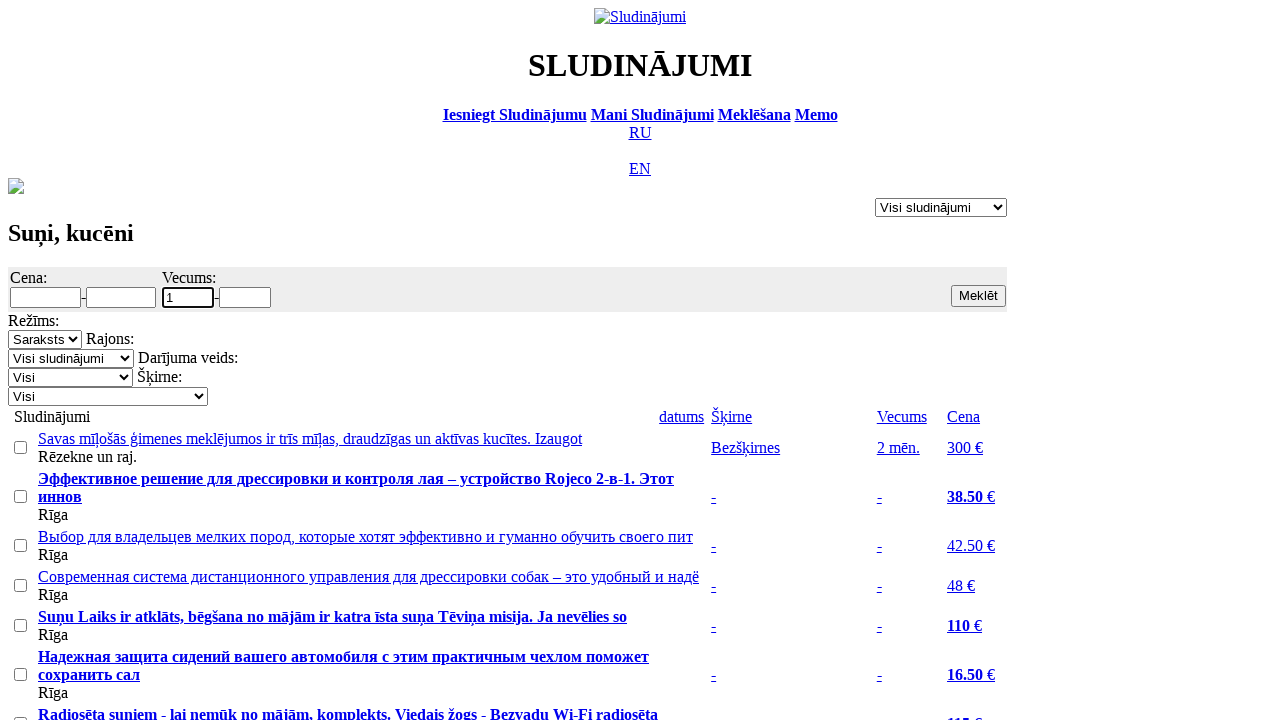

Retrieved age input field value
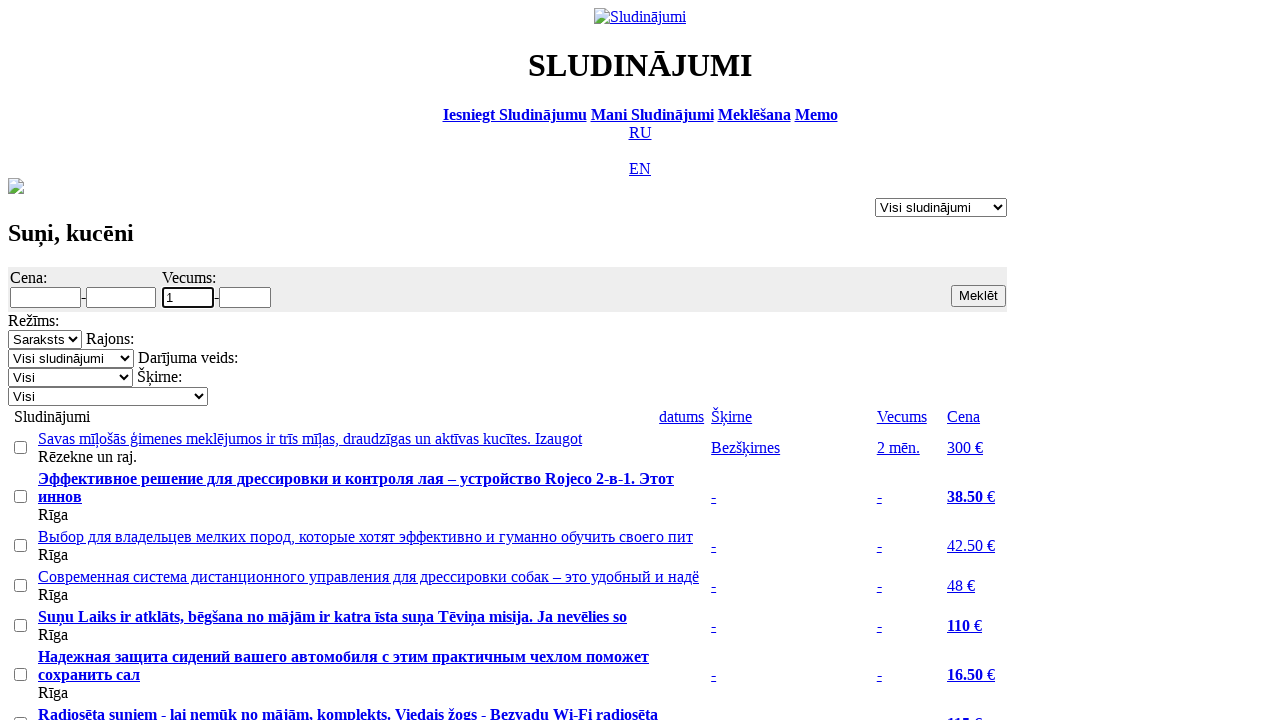

Verified age filter value is '1' as expected
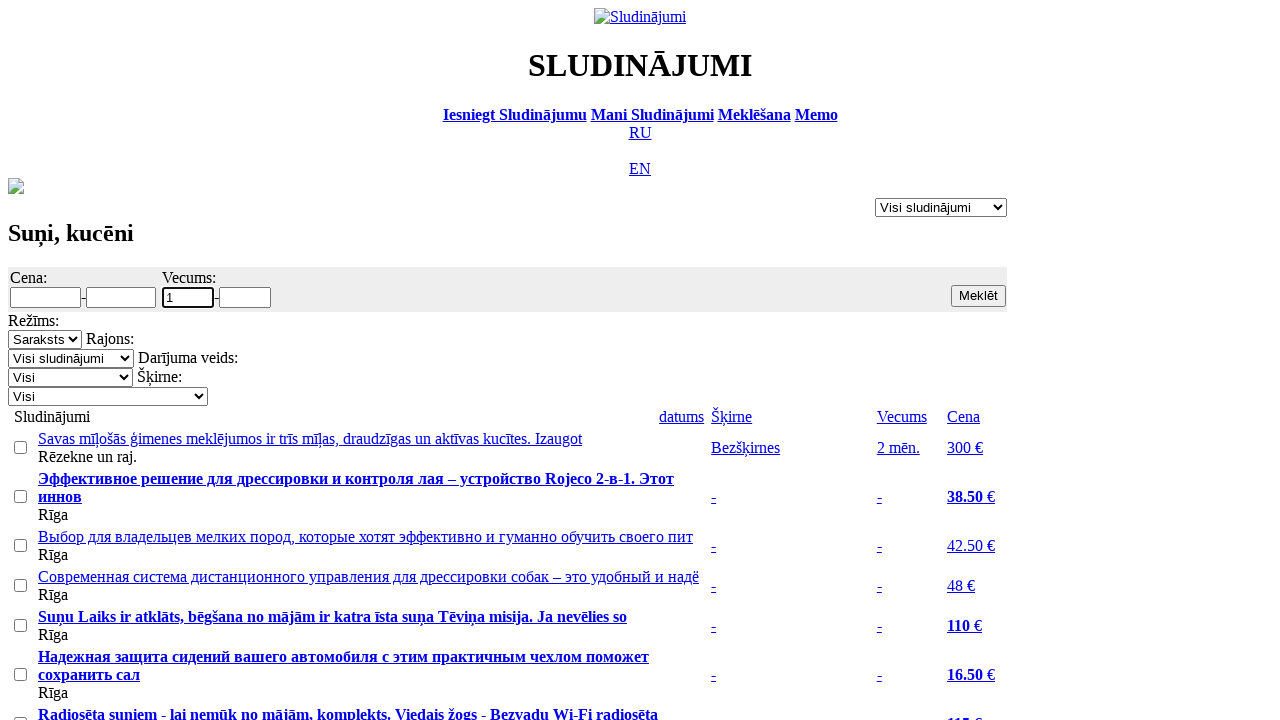

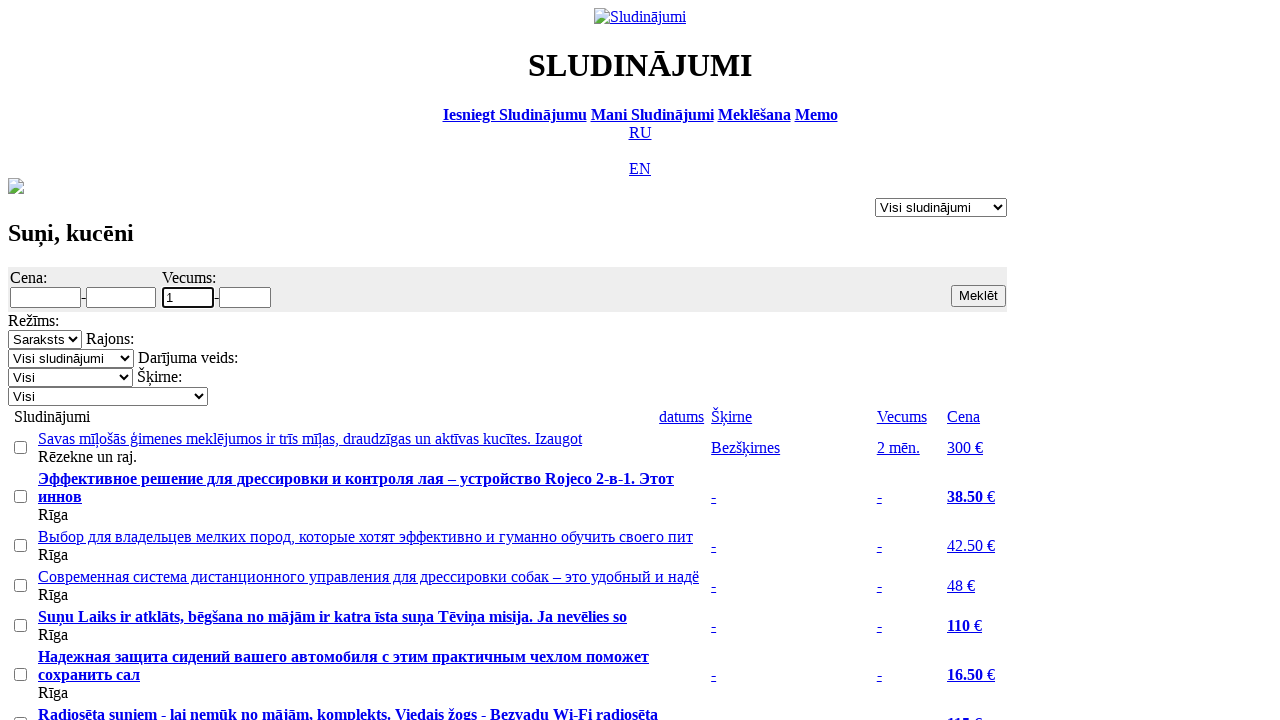